Tests explicit wait functionality on a Selenium practice page by clicking a button that triggers timed text and verifying the text "WebDriver" appears in the result element.

Starting URL: http://seleniumpractise.blogspot.com/2016/08/how-to-use-explicit-wait-in-selenium.html

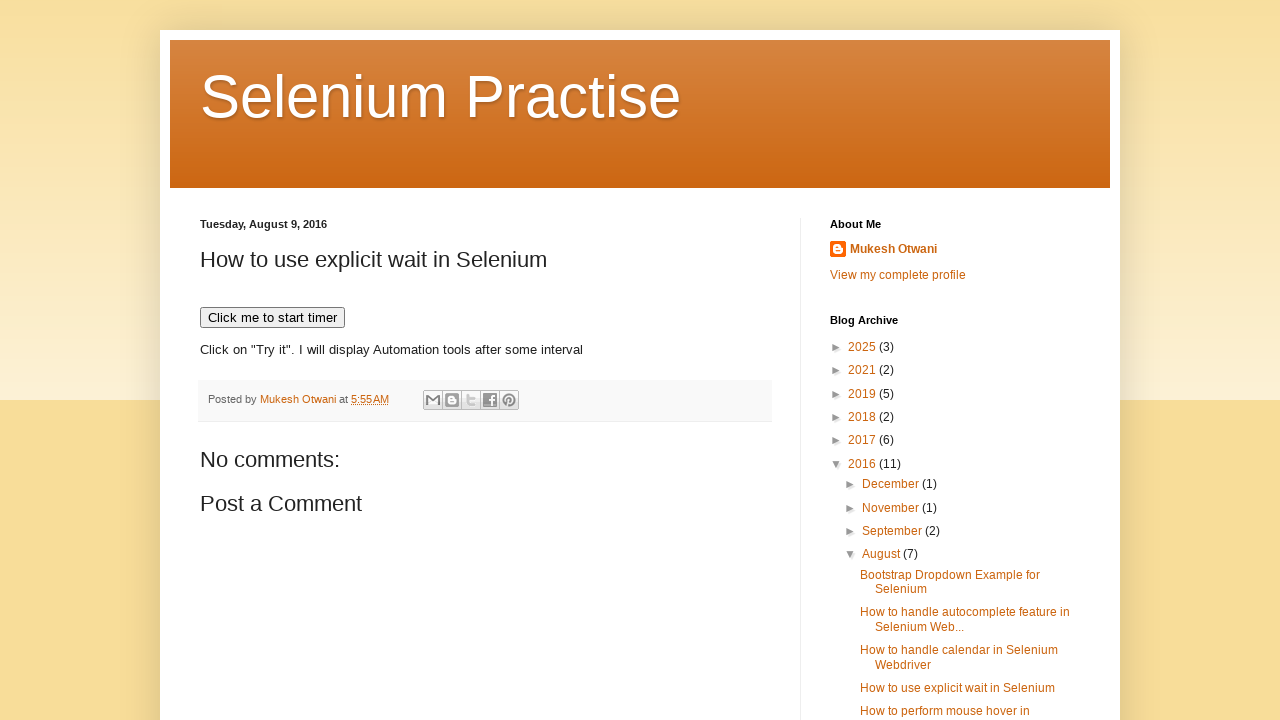

Refreshed the page
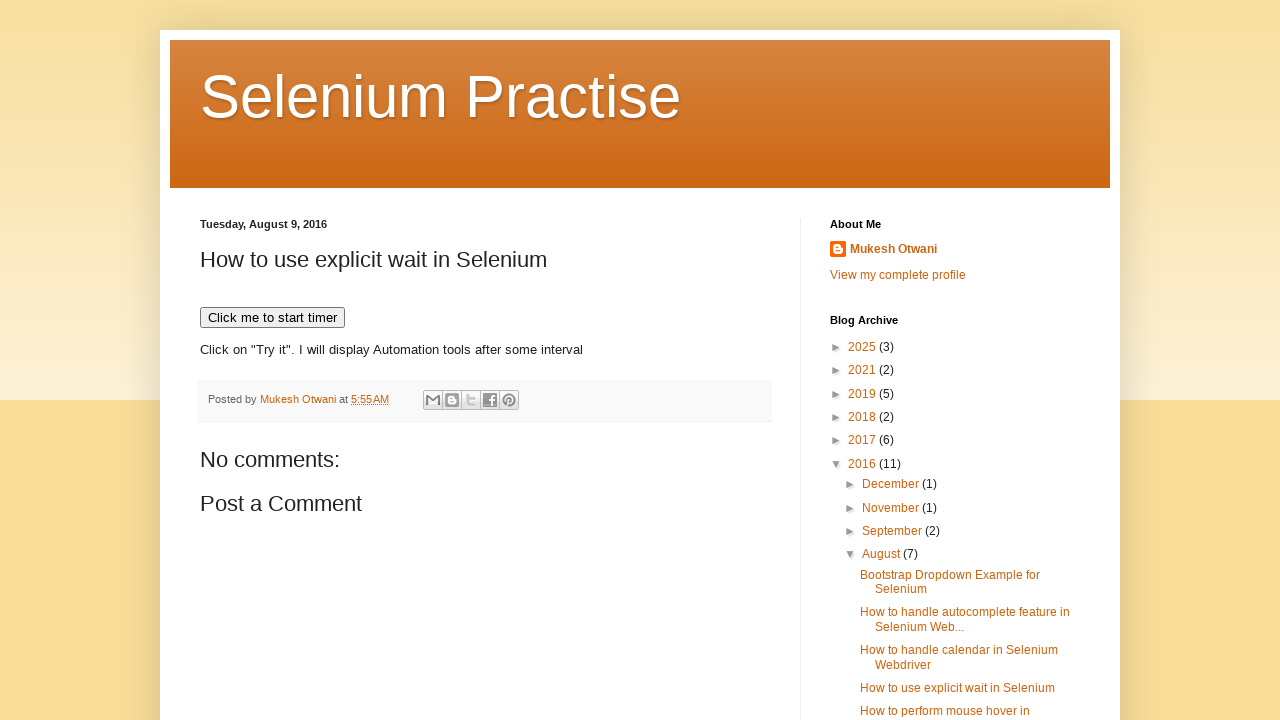

Clicked the button that triggers timed text at (272, 318) on xpath=//button[@onclick='timedText()']
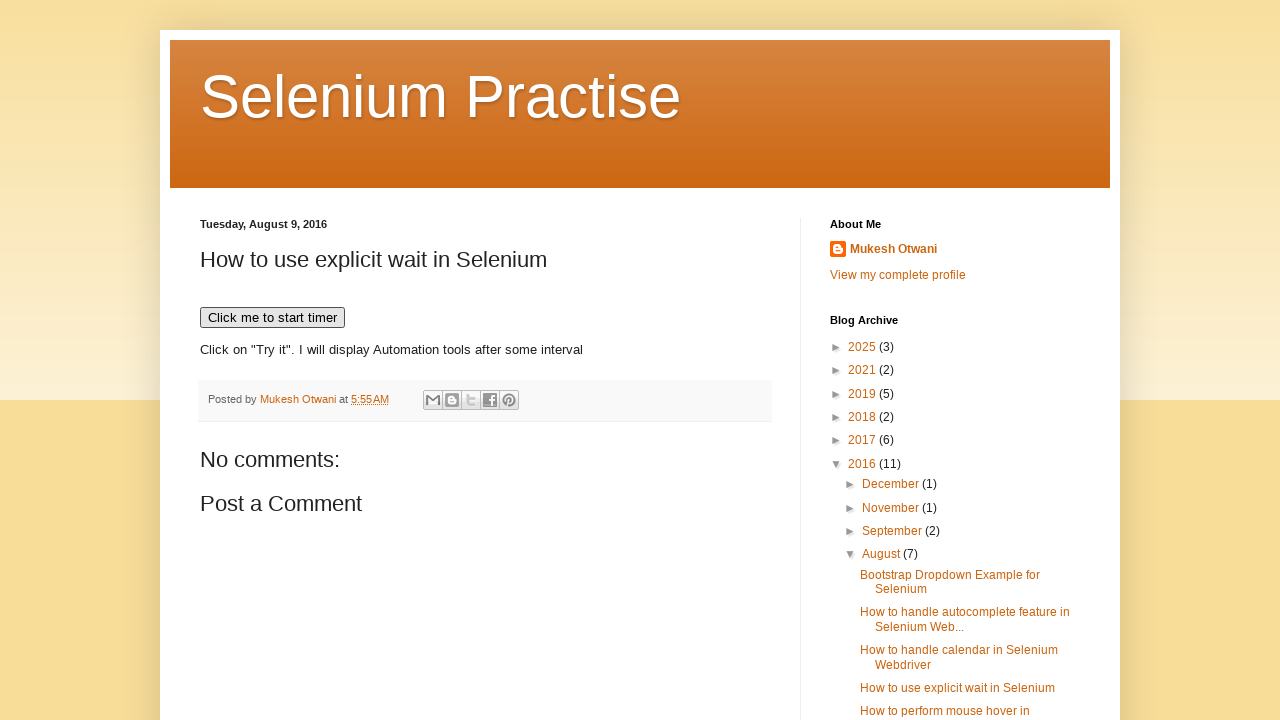

Demo element appeared in the DOM
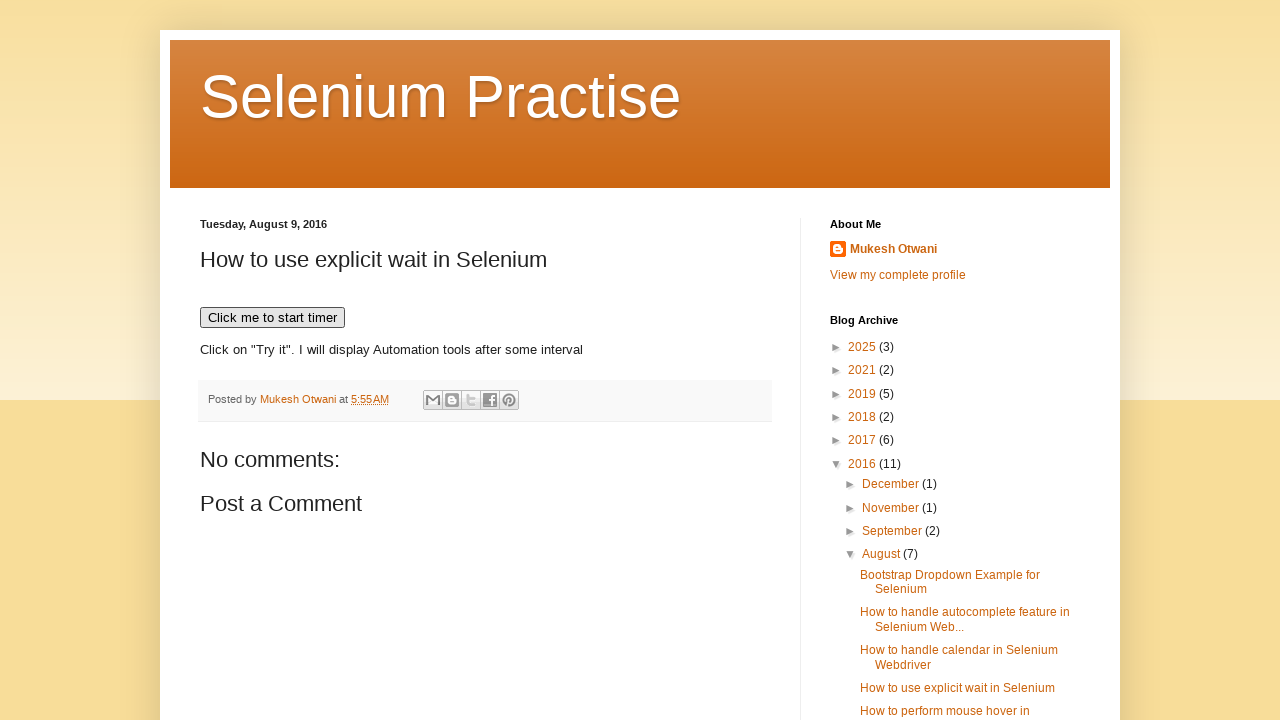

Waited for 'WebDriver' text to appear in demo element
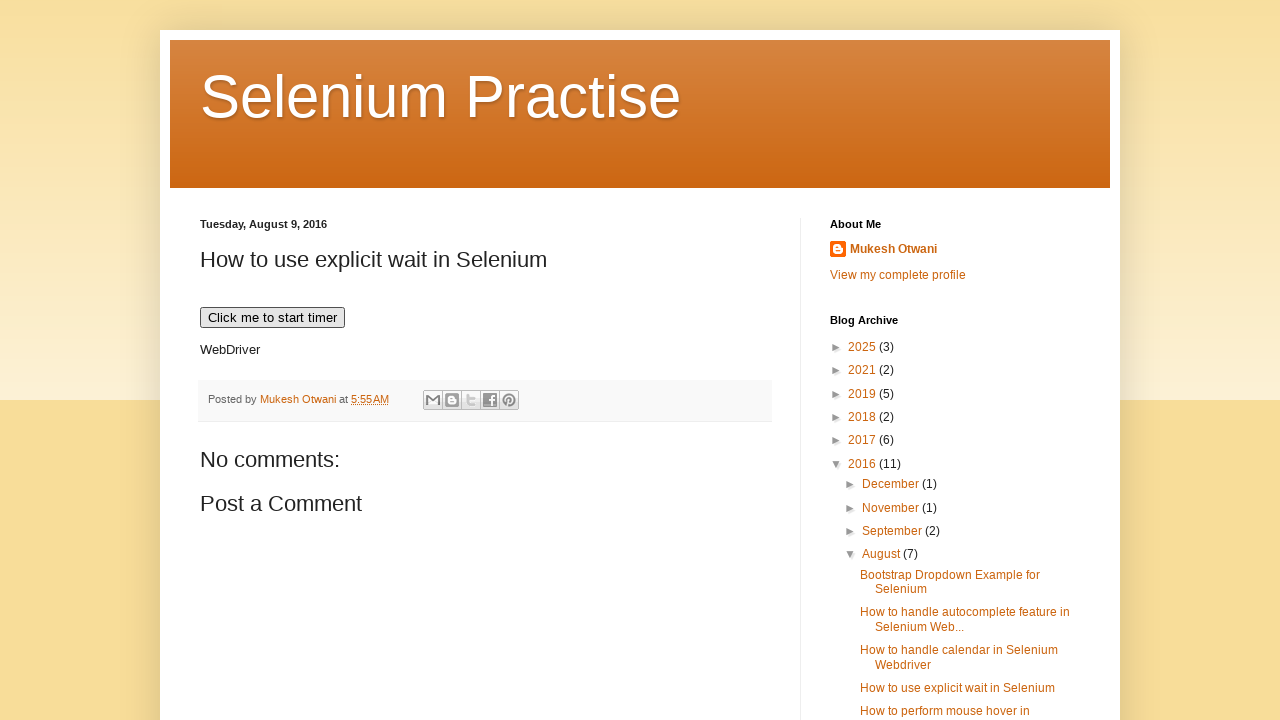

Clicked the timed text button again at (272, 318) on xpath=//button[@onclick='timedText()']
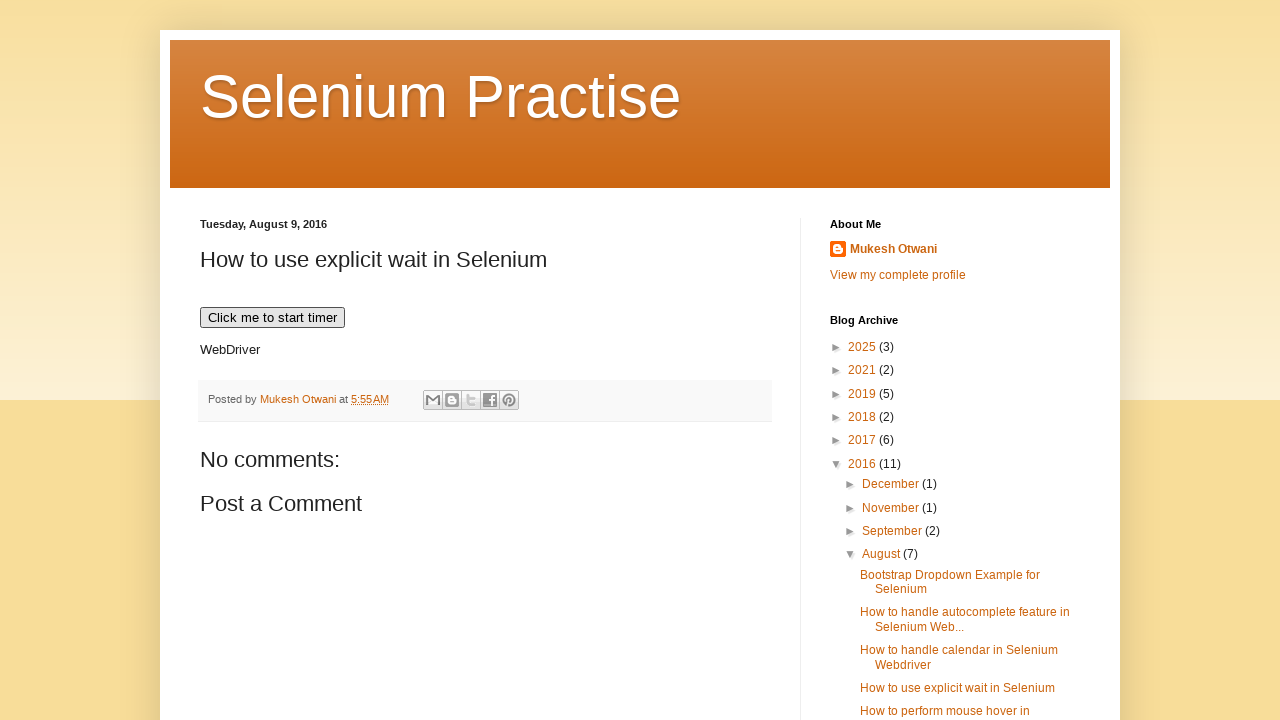

Verified 'WebDriver' text appeared again in demo element
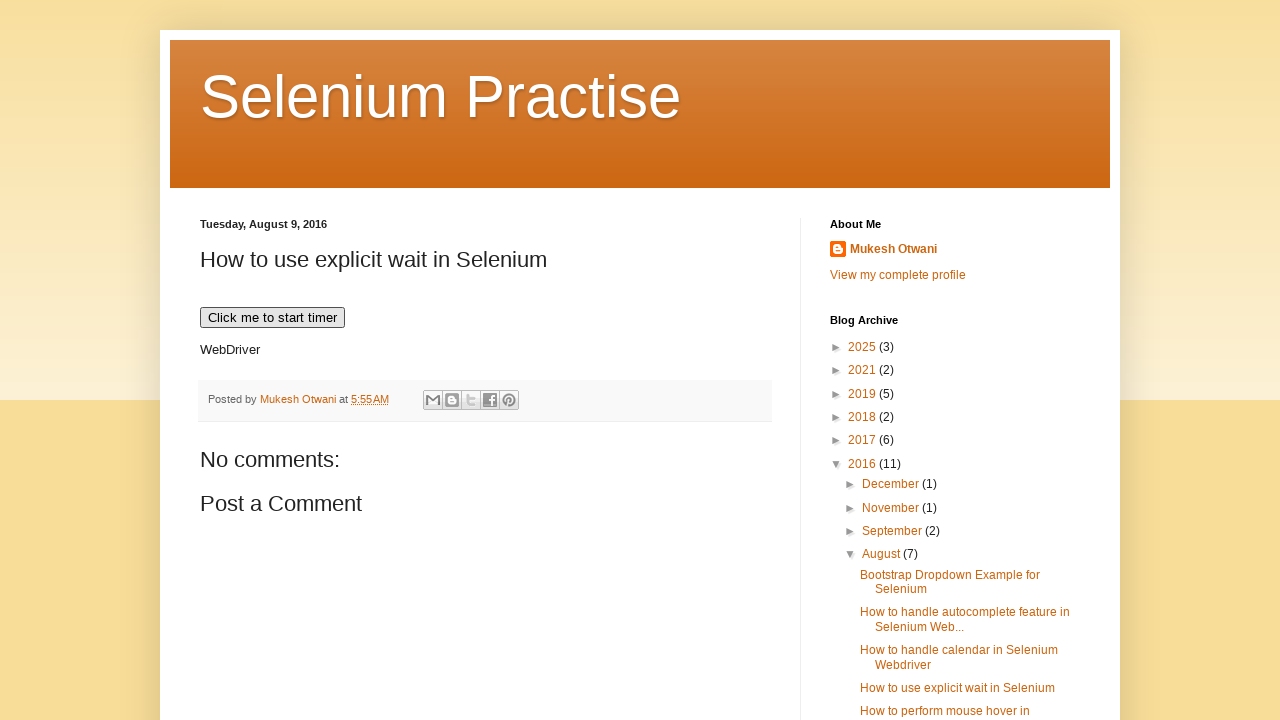

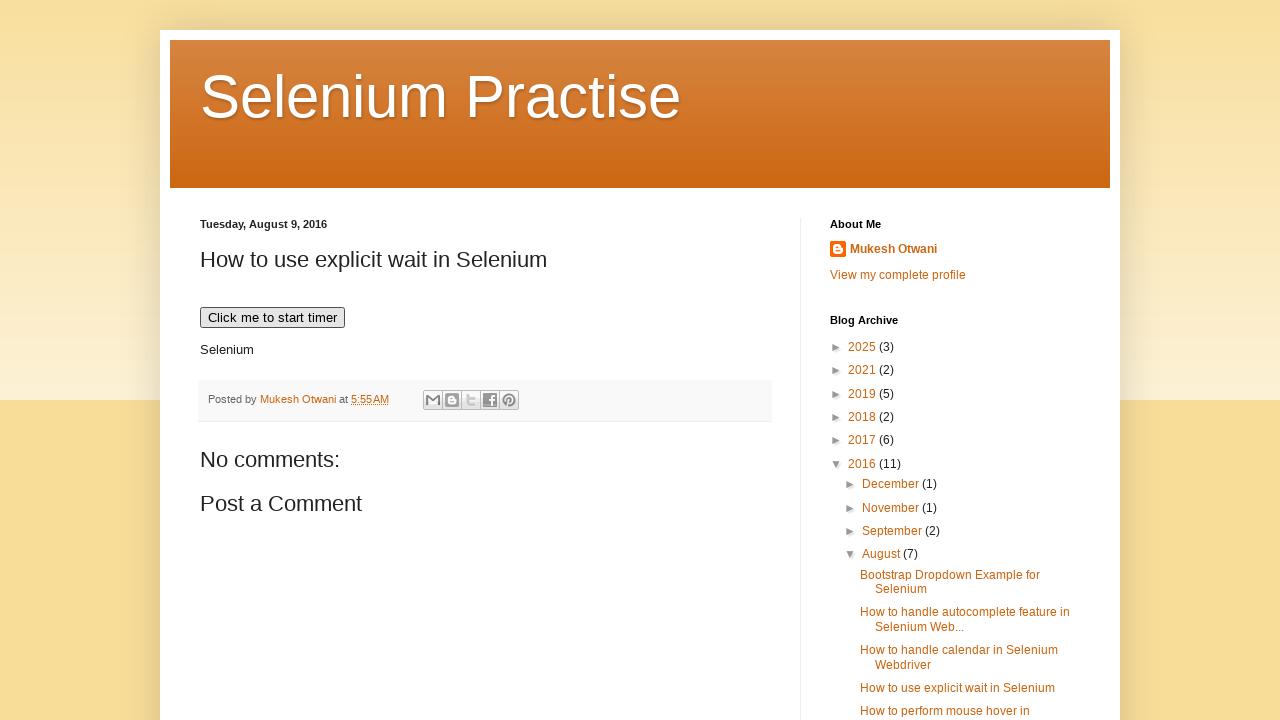